Tests keyboard actions by typing text in one textbox, selecting all with Ctrl+A, copying with Ctrl+C, then pasting into a second textbox with Ctrl+V to verify clipboard operations work correctly.

Starting URL: https://text-compare.com/

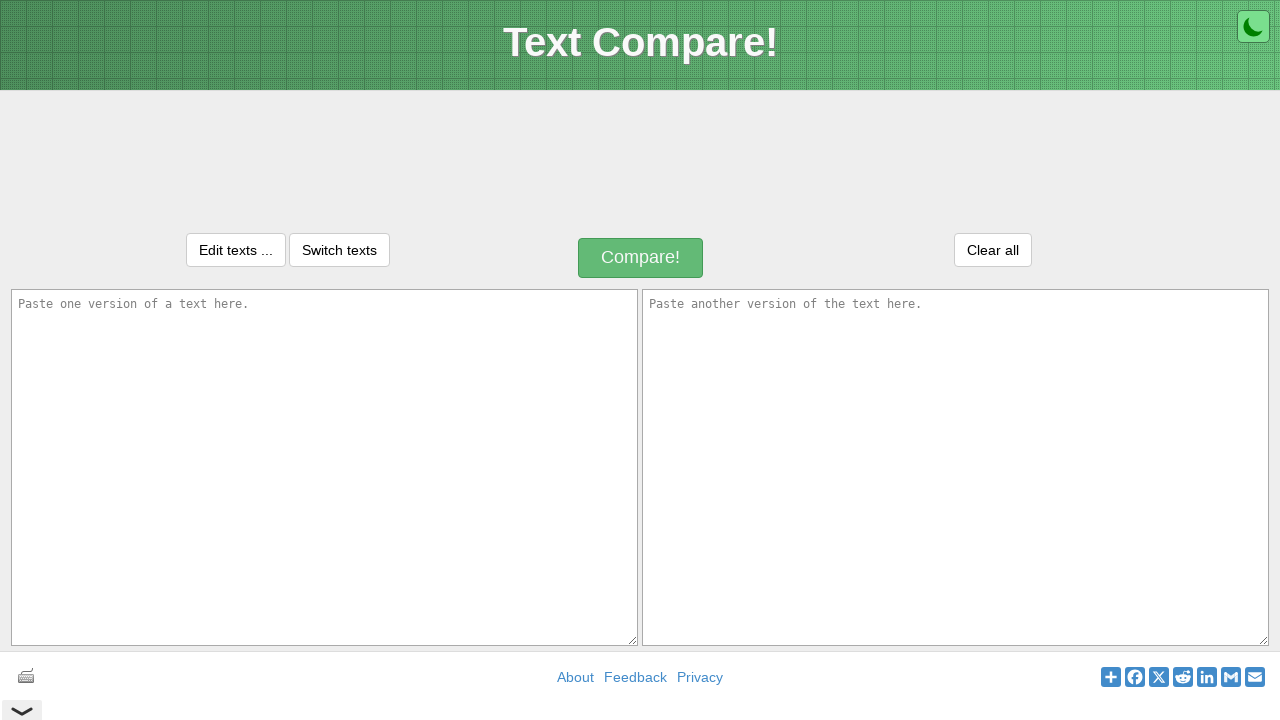

Filled first textbox with 'Hello,Welcome' on #inputText1
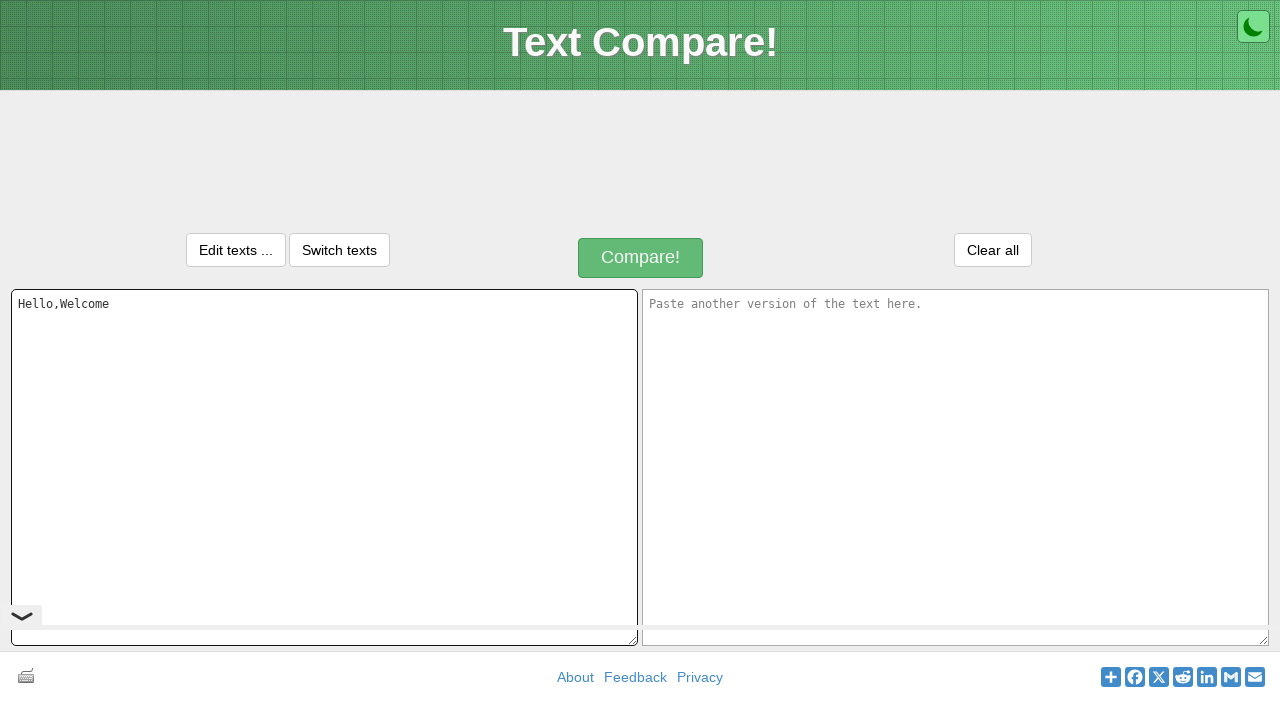

Selected all text in first textbox using Ctrl+A on #inputText1
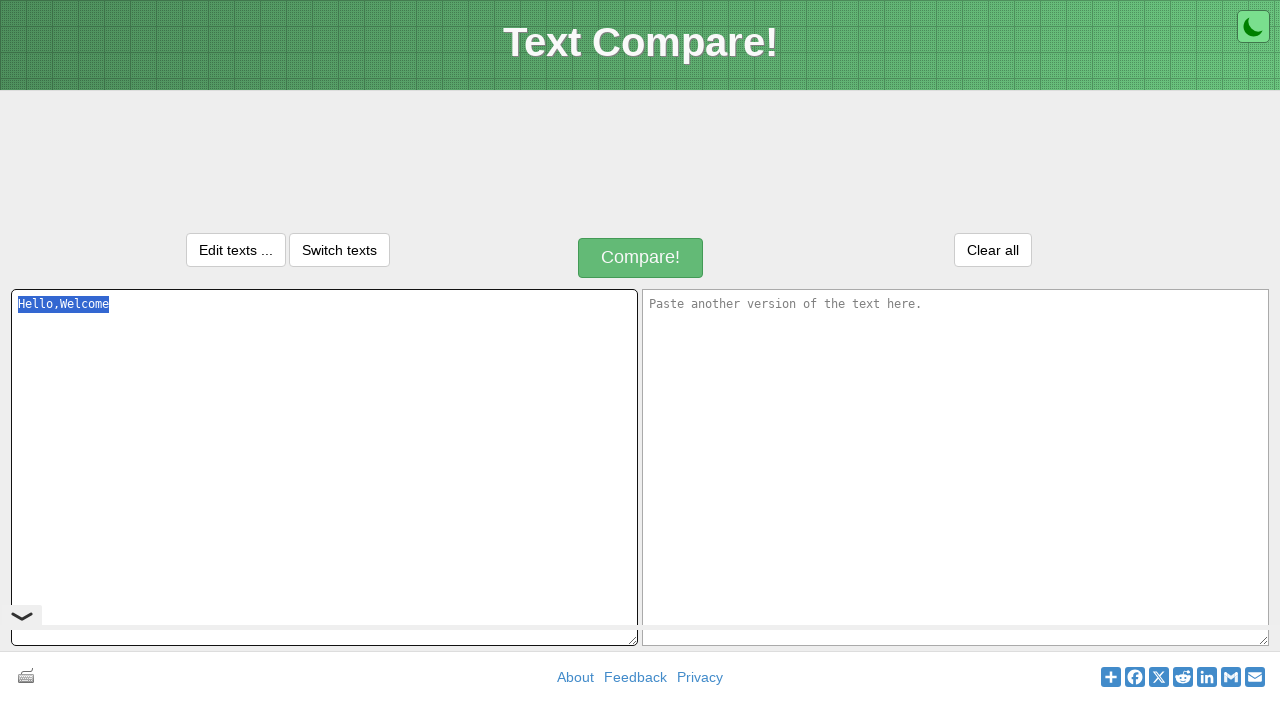

Copied selected text from first textbox using Ctrl+C on #inputText1
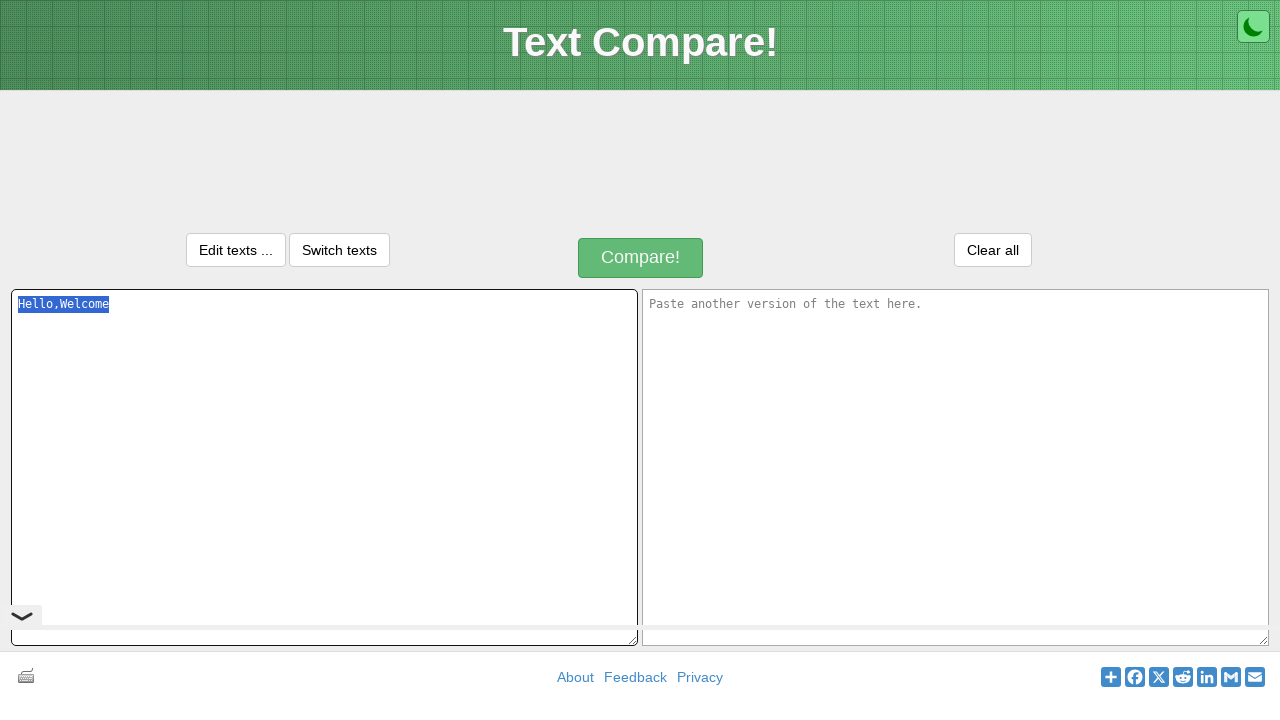

Clicked on second textbox at (956, 467) on #inputText2
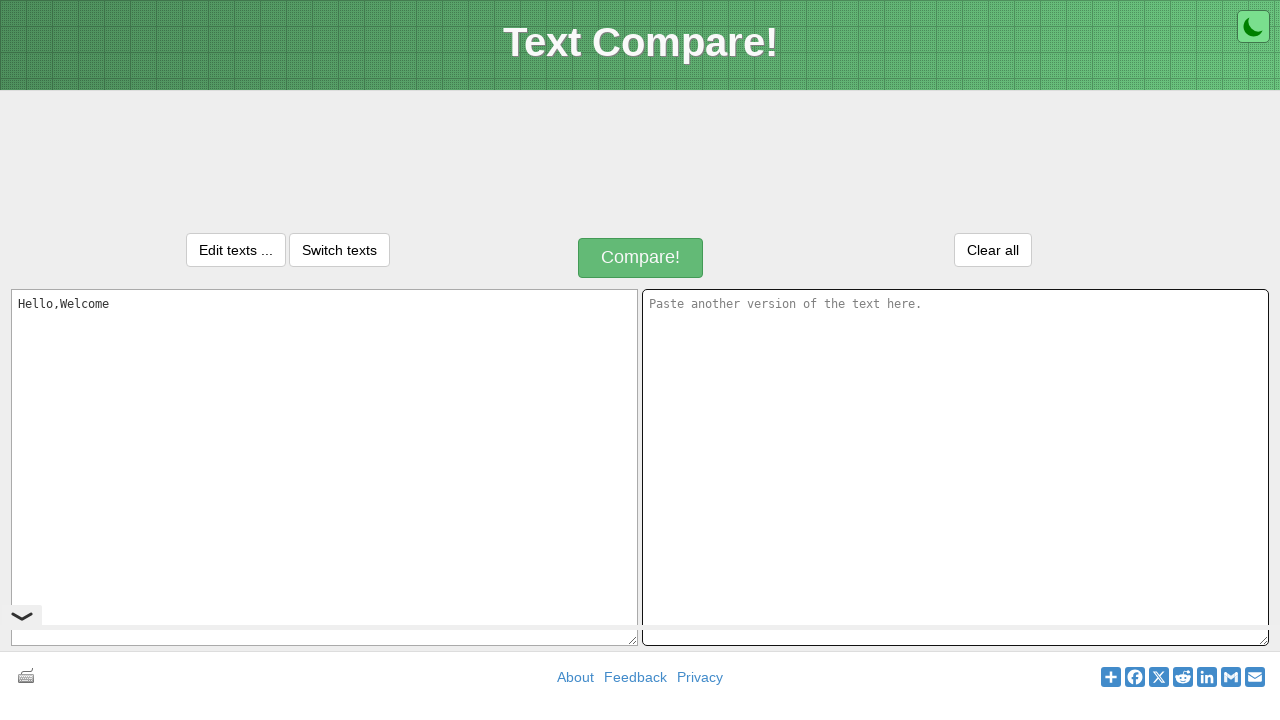

Pasted copied text into second textbox using Ctrl+V on #inputText2
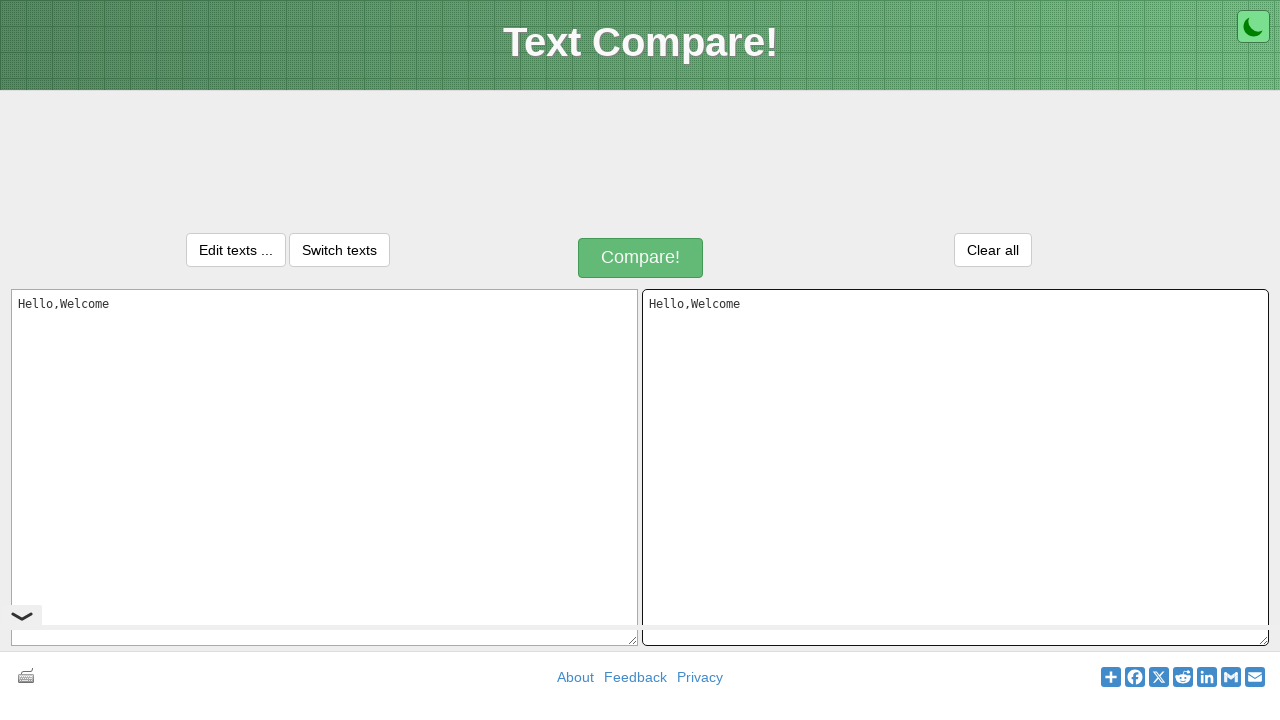

Waited 1 second to verify paste operation completed
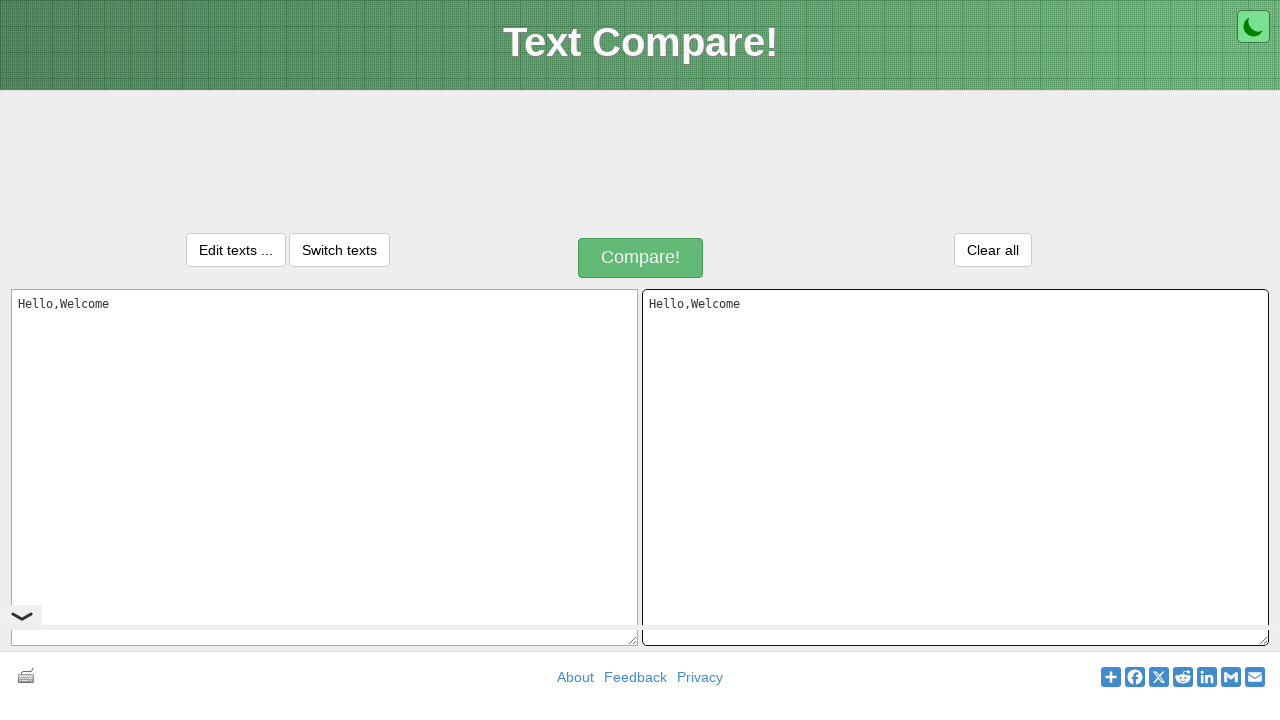

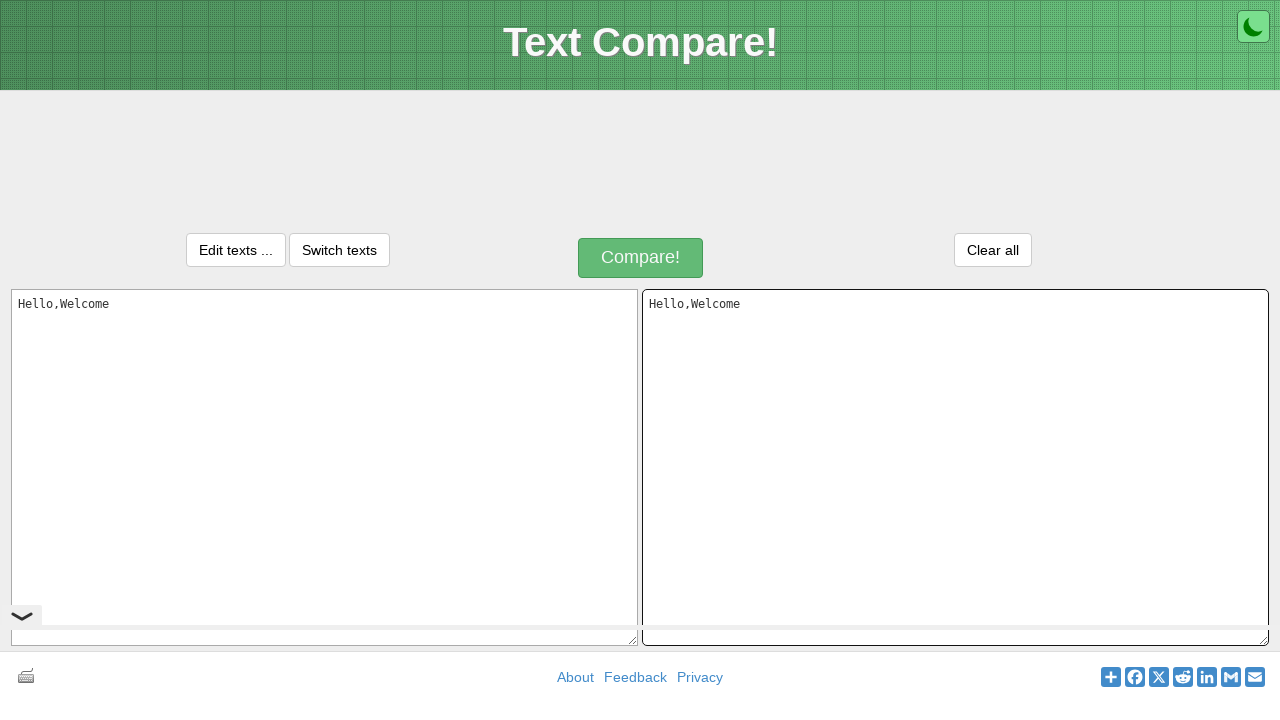